Tests an e-commerce flow by adding specific items to cart, proceeding to checkout, and applying a promo code

Starting URL: https://rahulshettyacademy.com/seleniumPractise/#/

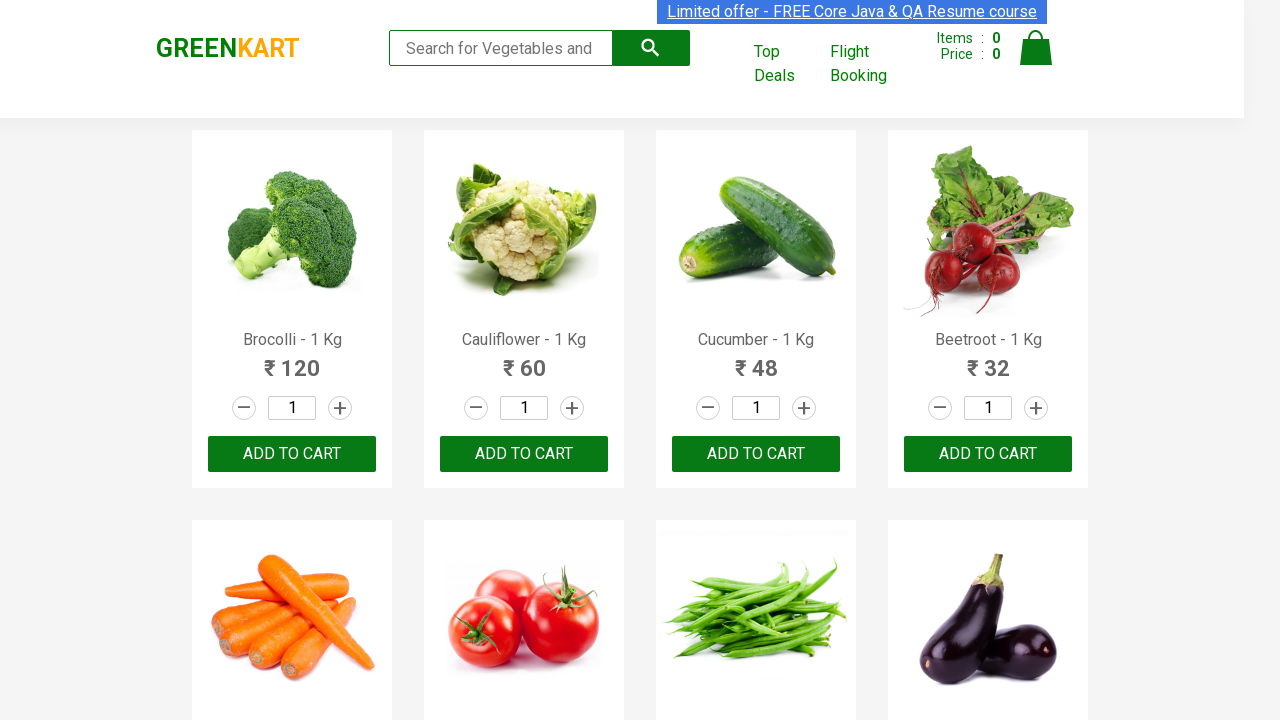

Waited for products to load on the page
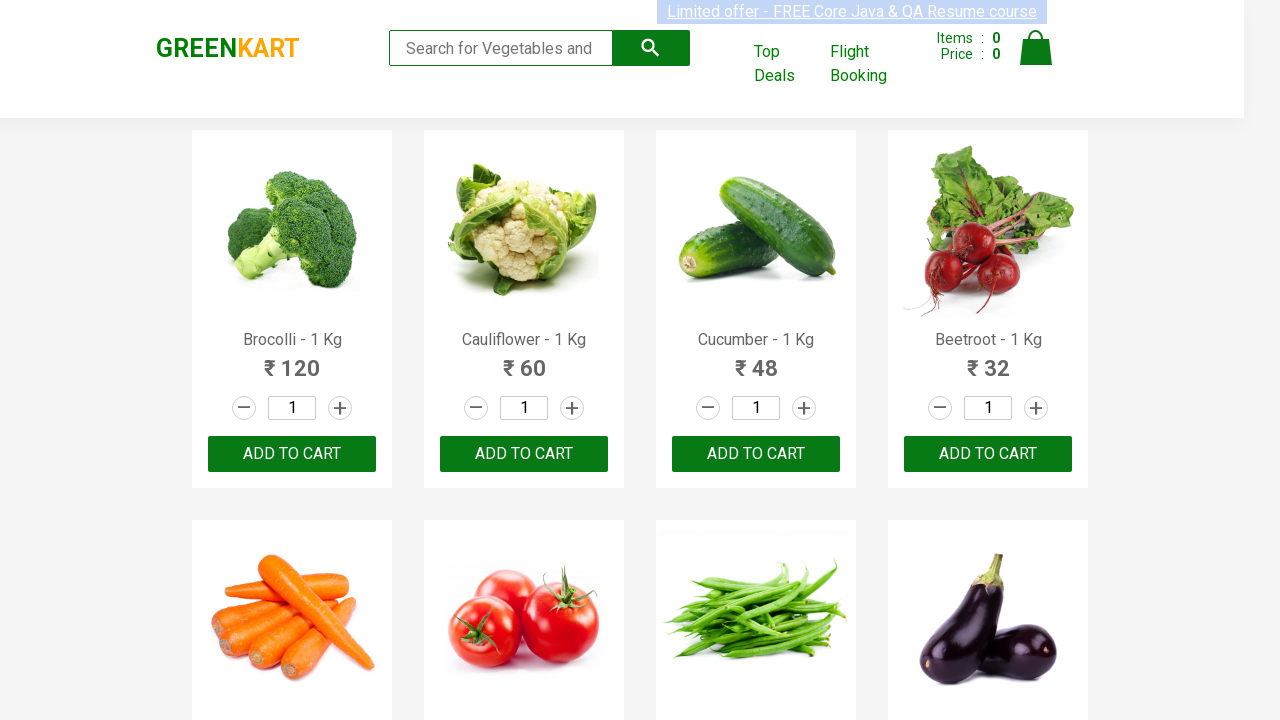

Retrieved all product elements from the page
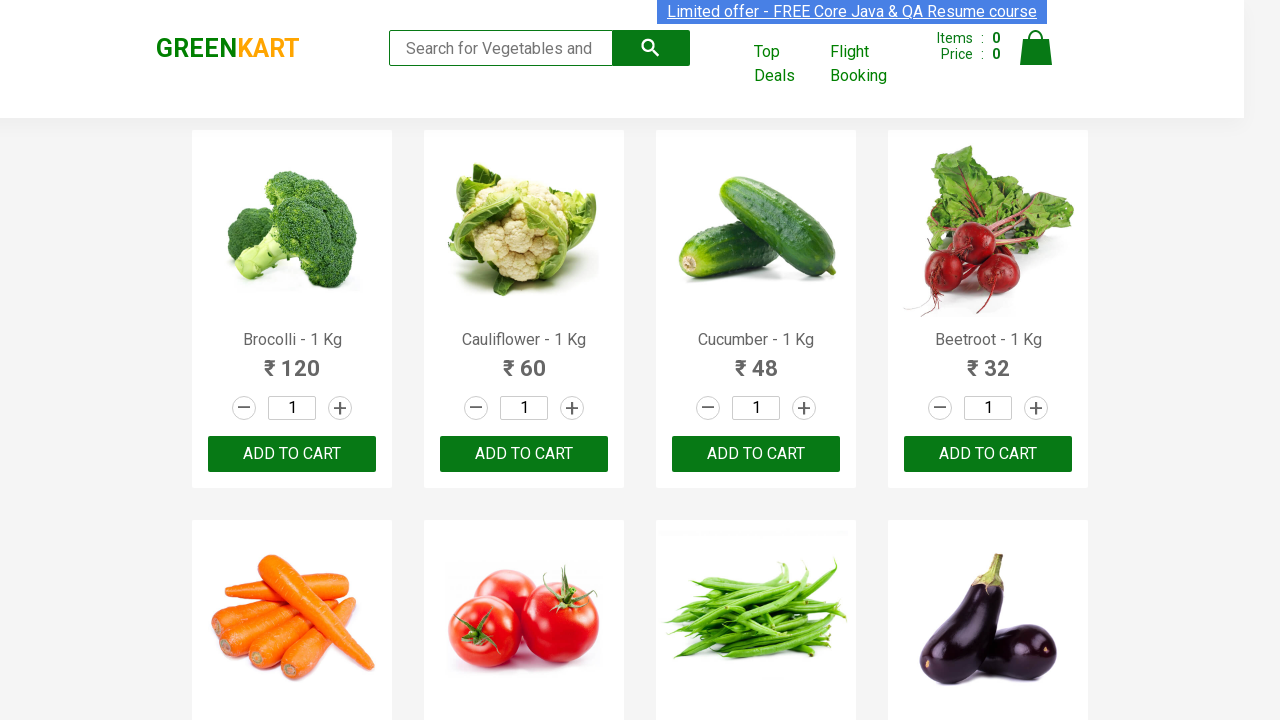

Added Brocolli to cart at (292, 454) on div.product-action > button >> nth=0
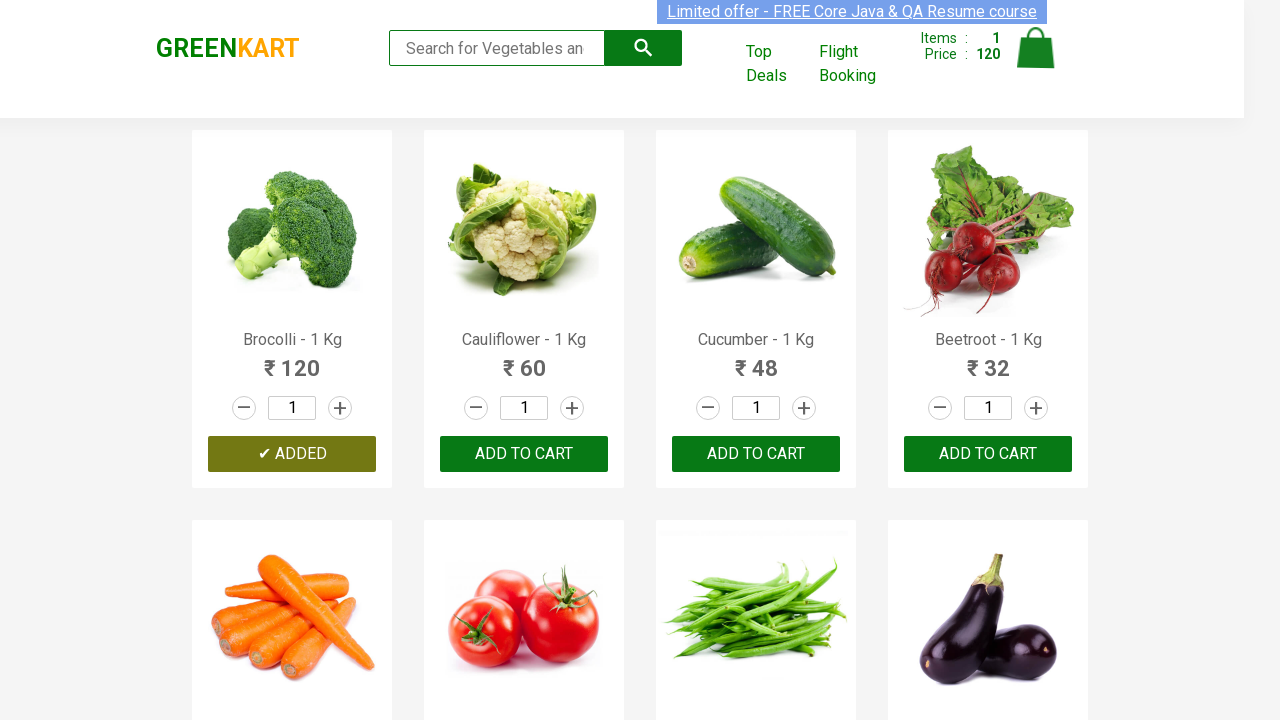

Added Cucumber to cart at (756, 454) on div.product-action > button >> nth=2
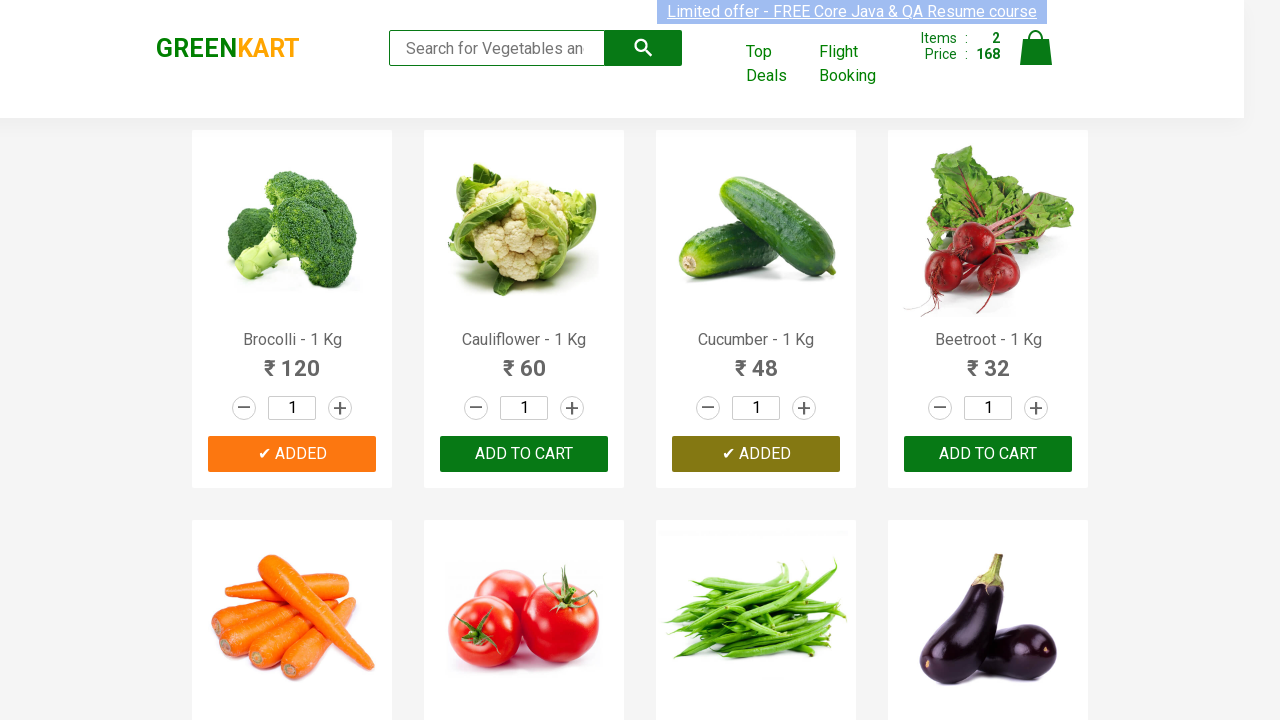

Added Beetroot to cart at (988, 454) on div.product-action > button >> nth=3
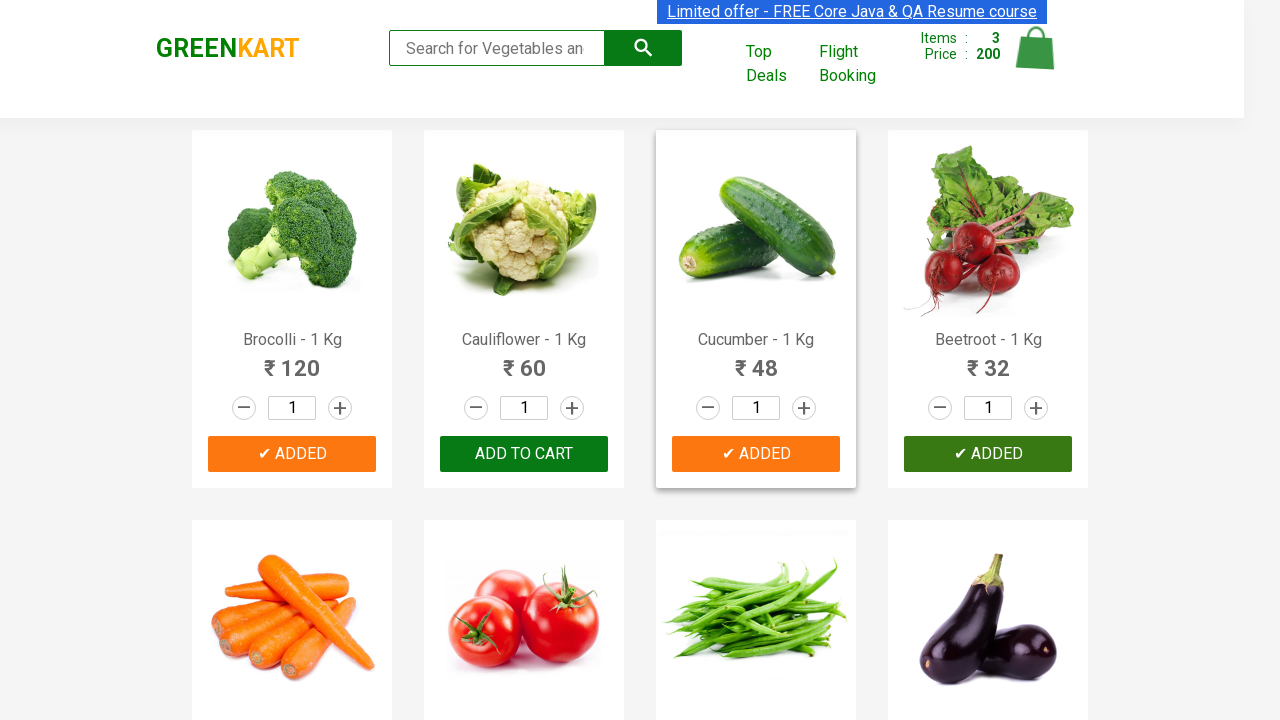

Clicked on cart icon to view cart at (1036, 48) on img[alt='Cart']
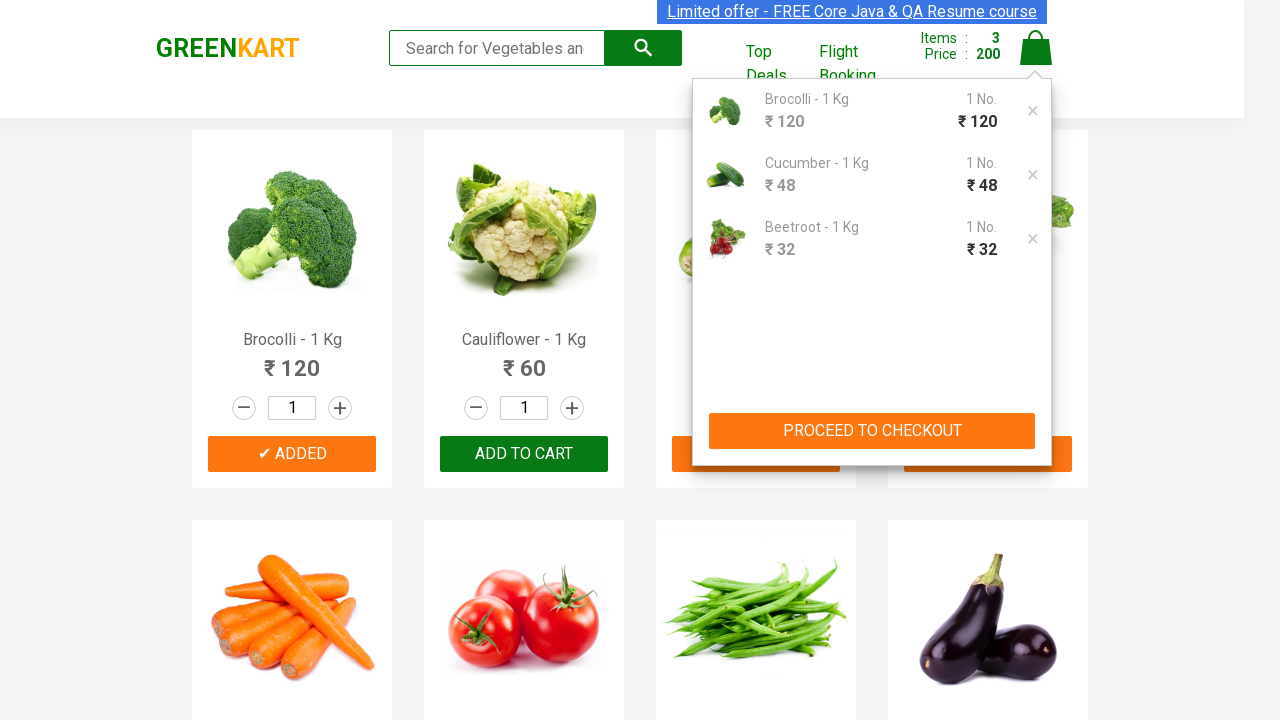

Clicked proceed to checkout button at (872, 431) on xpath=//button[normalize-space()='PROCEED TO CHECKOUT']
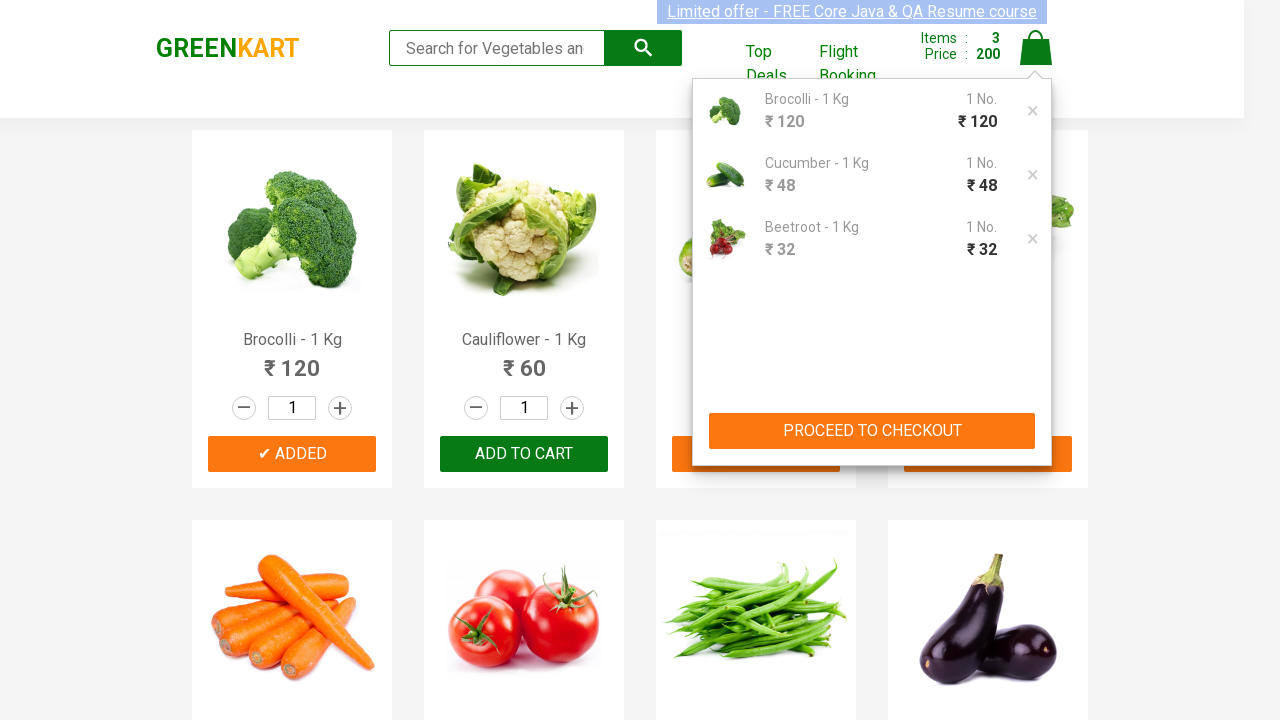

Promo code input field became visible
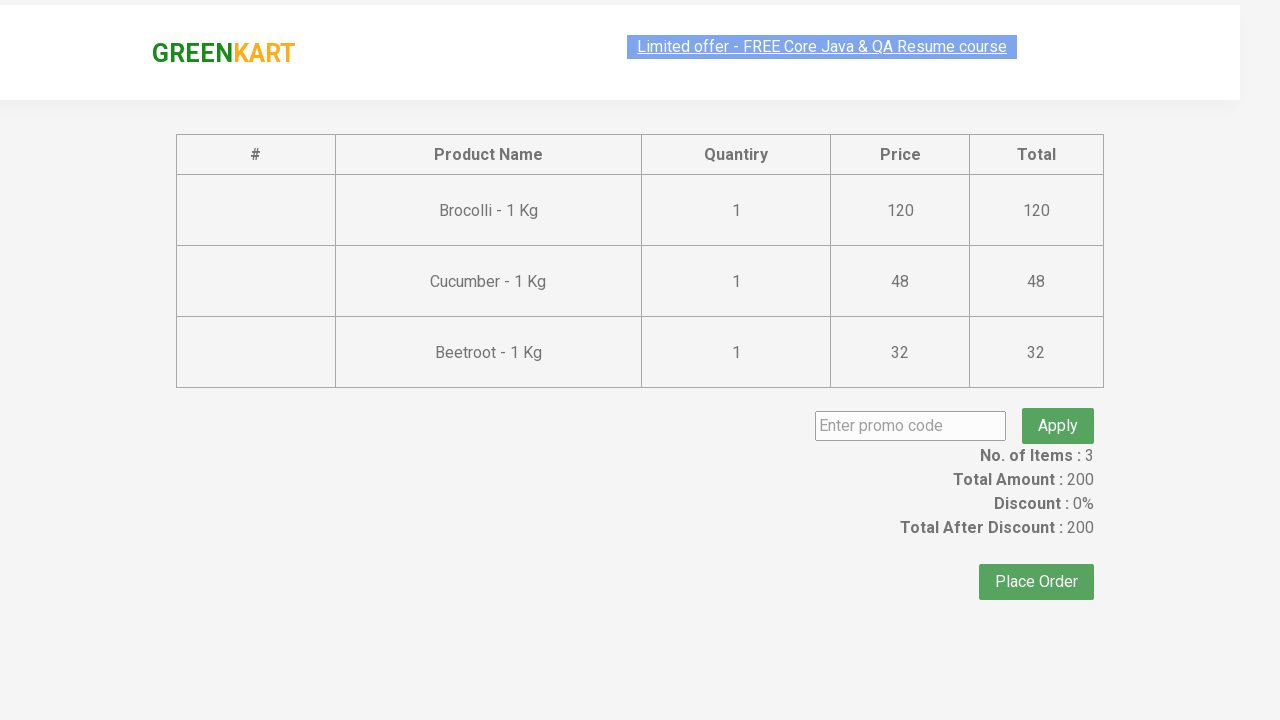

Entered promo code 'rahulshettyacademy' in the input field on //input[@placeholder='Enter promo code']
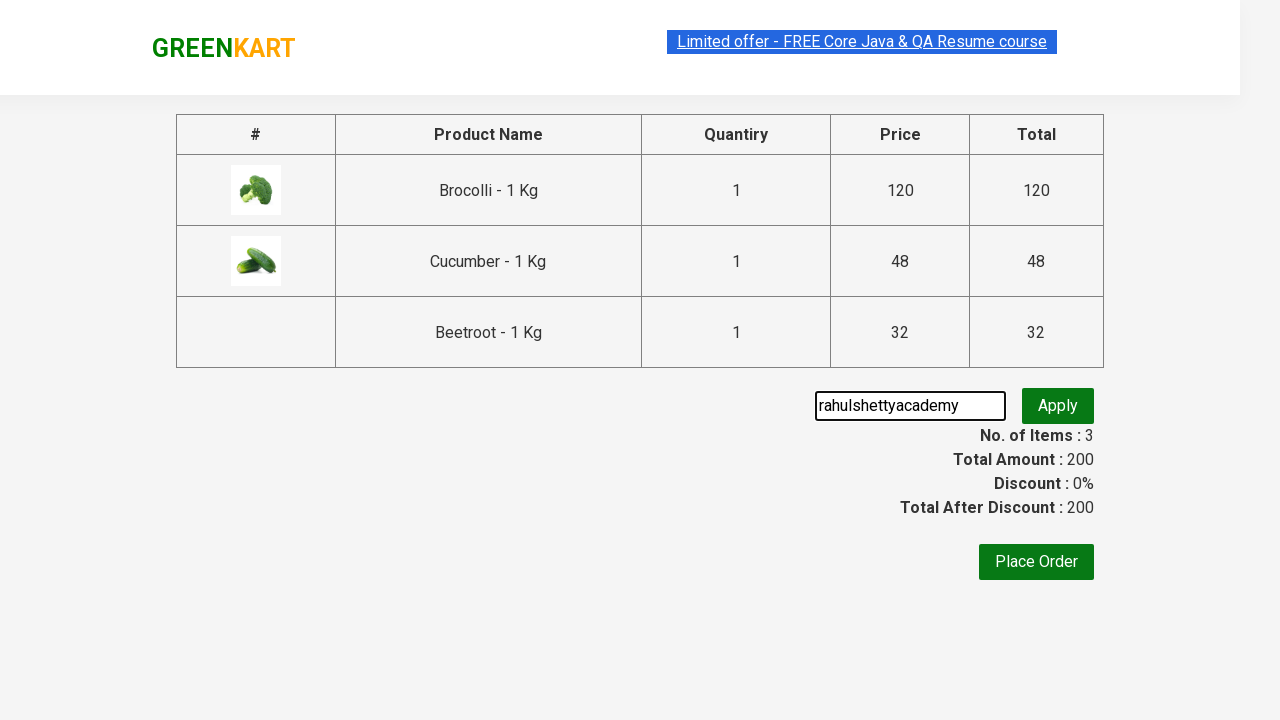

Clicked apply promo button to apply the promo code at (1058, 406) on button.promoBtn
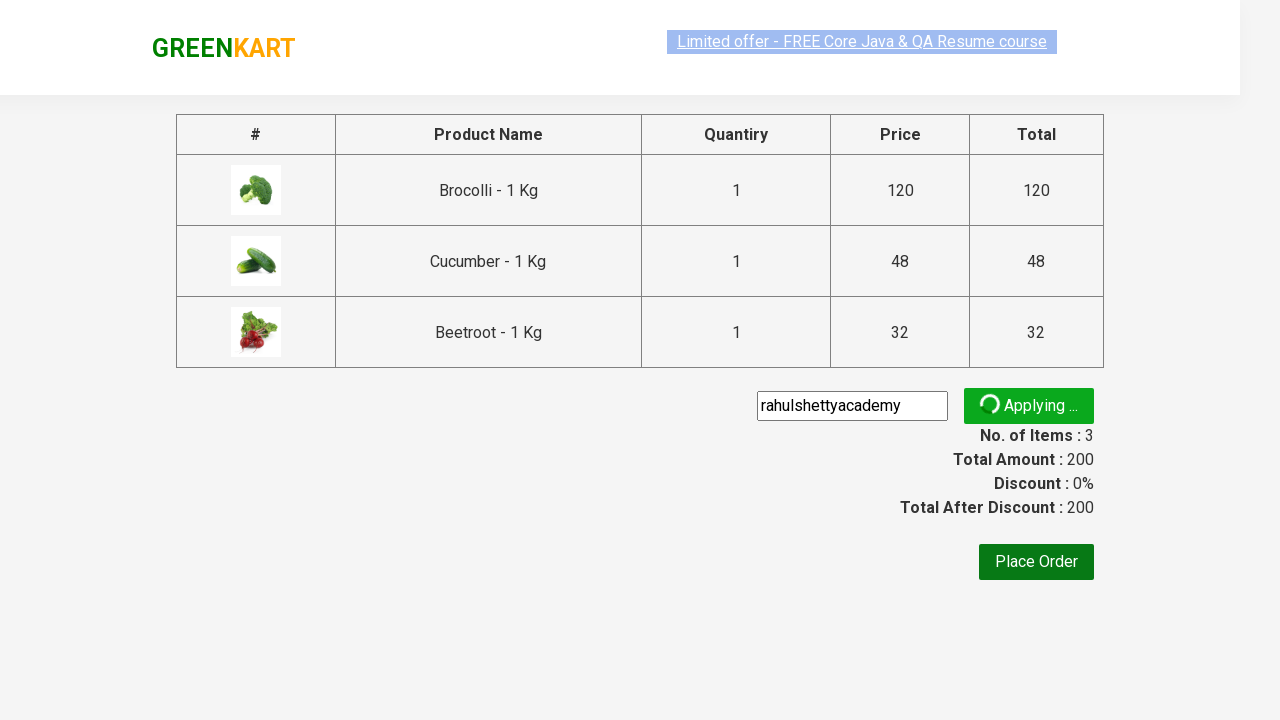

Promo code was successfully applied and message appeared
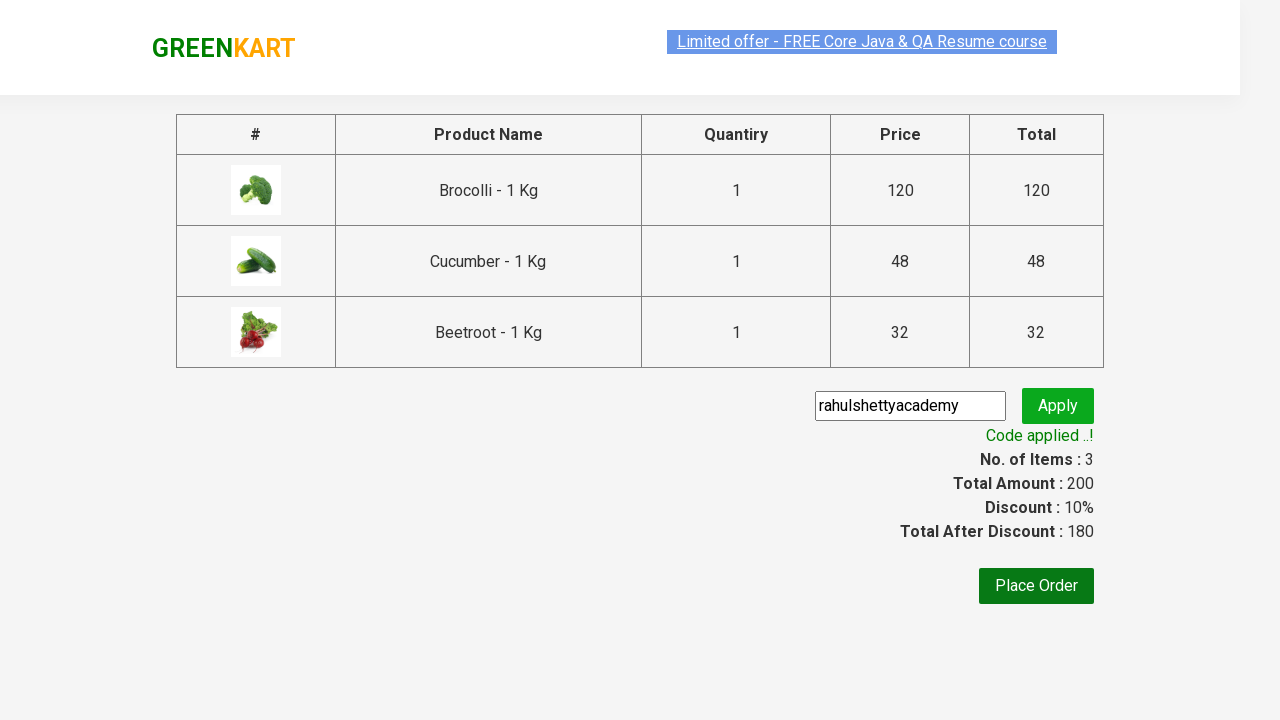

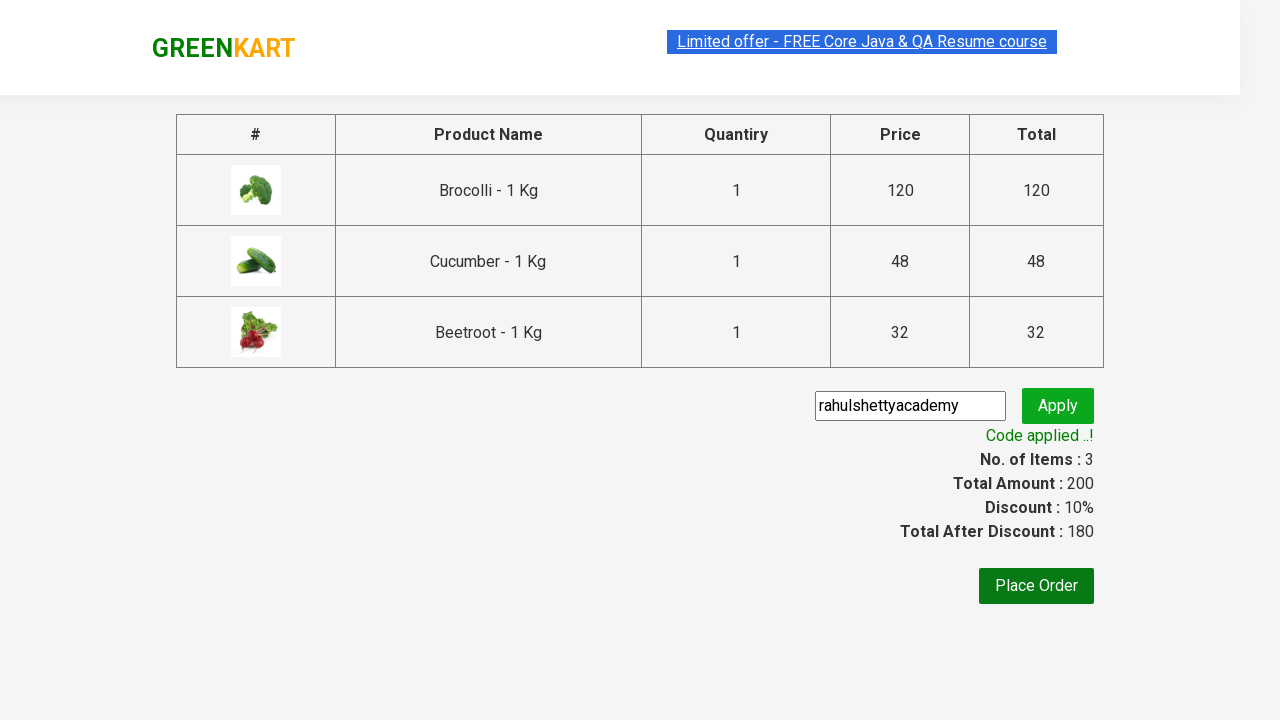